Tests JavaScript alert handling including simple alerts, timed alerts, confirmation dialogs, and prompt dialogs with text input on the DemoQA alerts page.

Starting URL: https://demoqa.com/alerts

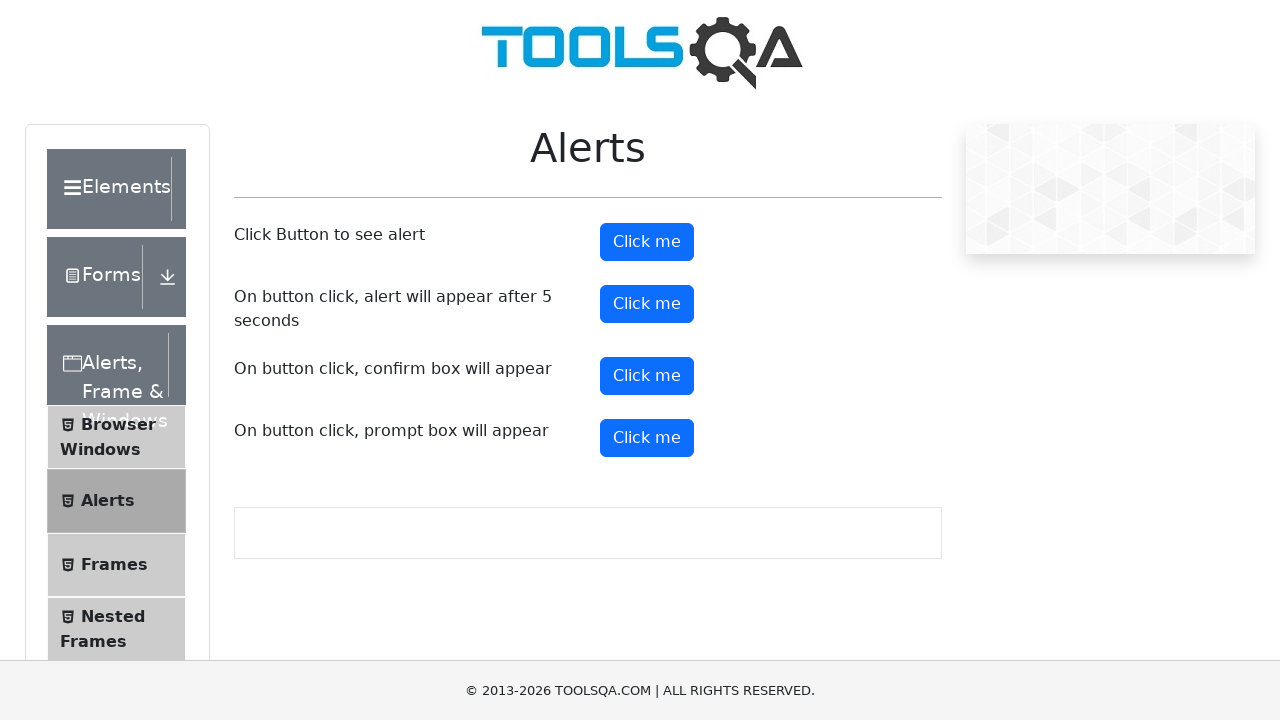

Clicked the simple alert button at (647, 242) on #alertButton
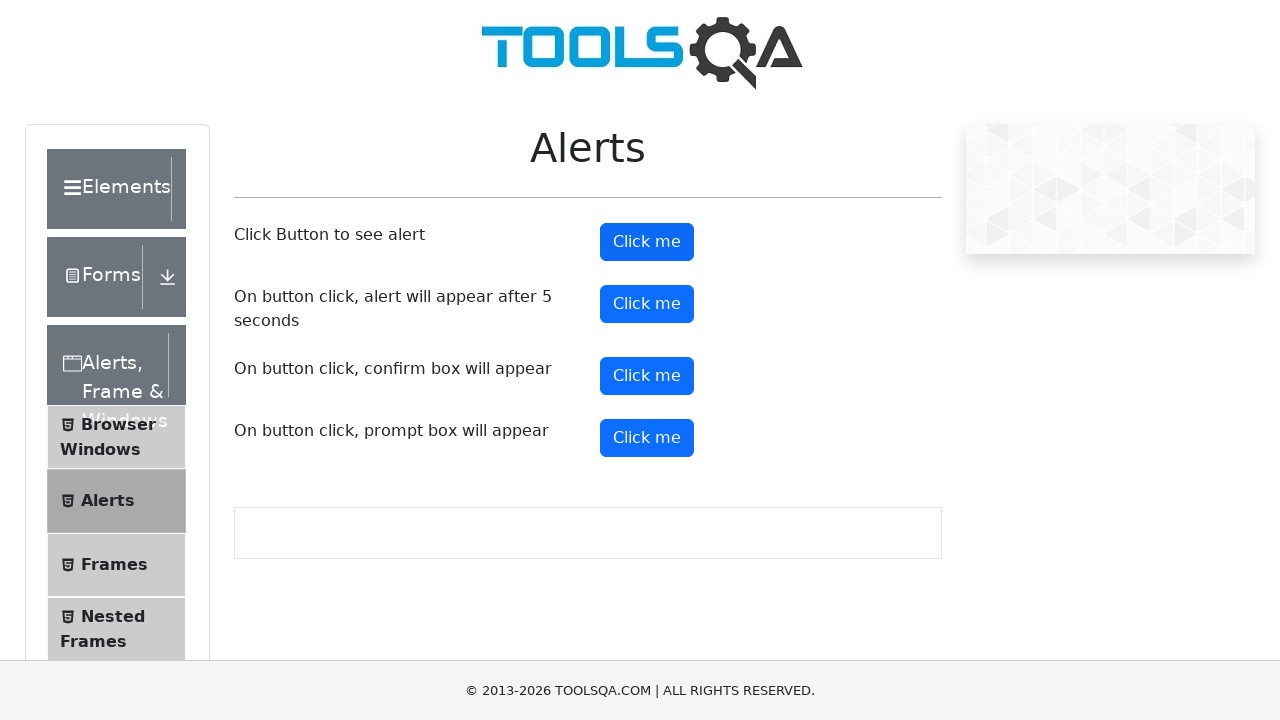

Set up dialog handler to accept alerts
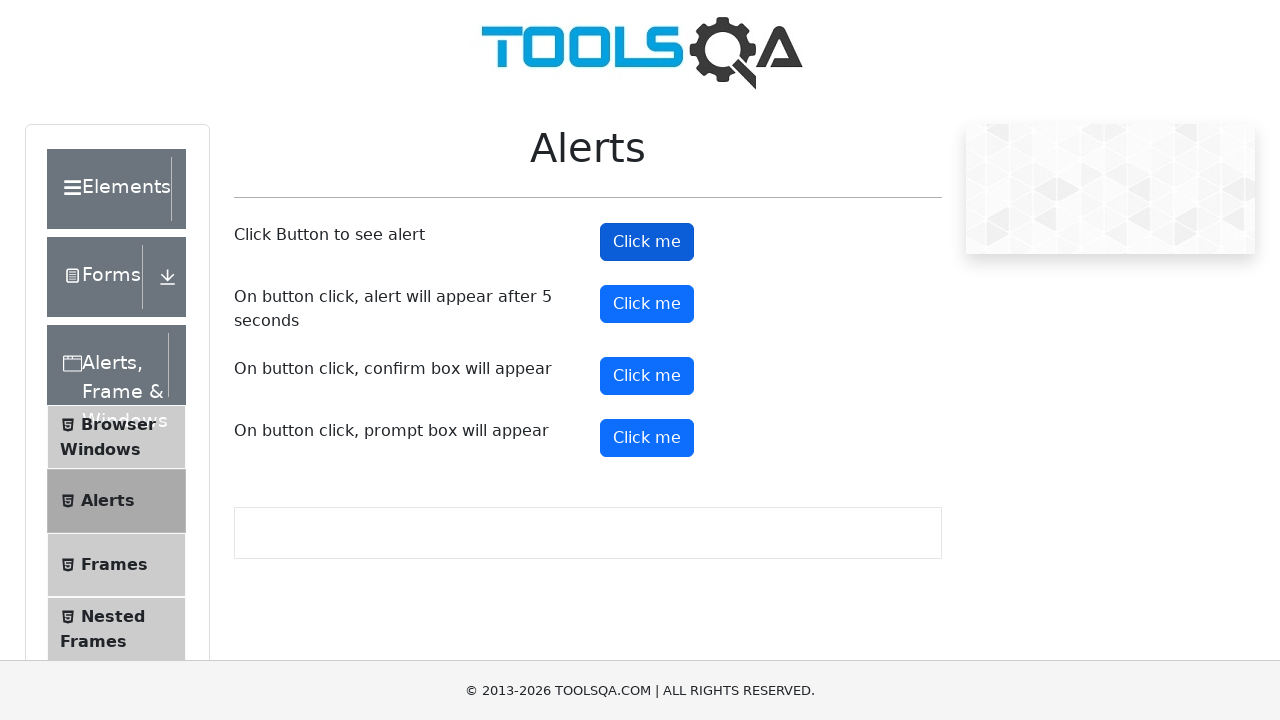

Waited 1 second for simple alert to be handled
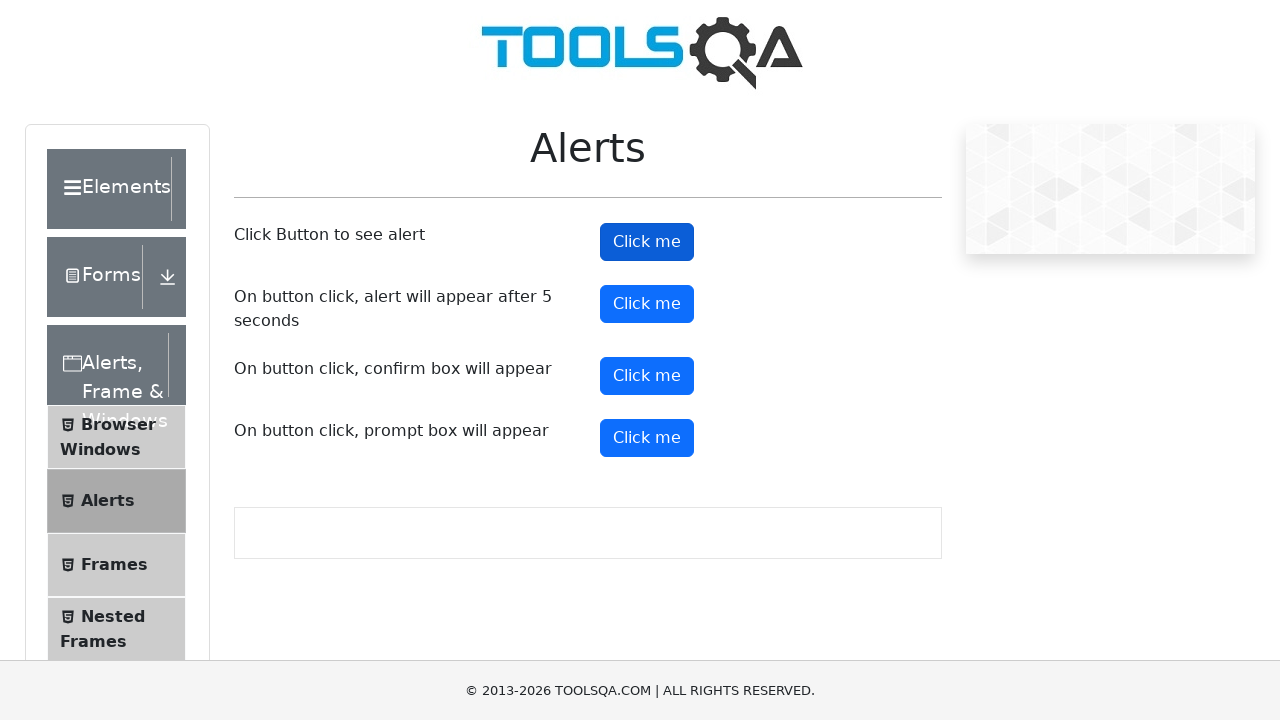

Clicked the timer alert button (5 second delay) at (647, 304) on #timerAlertButton
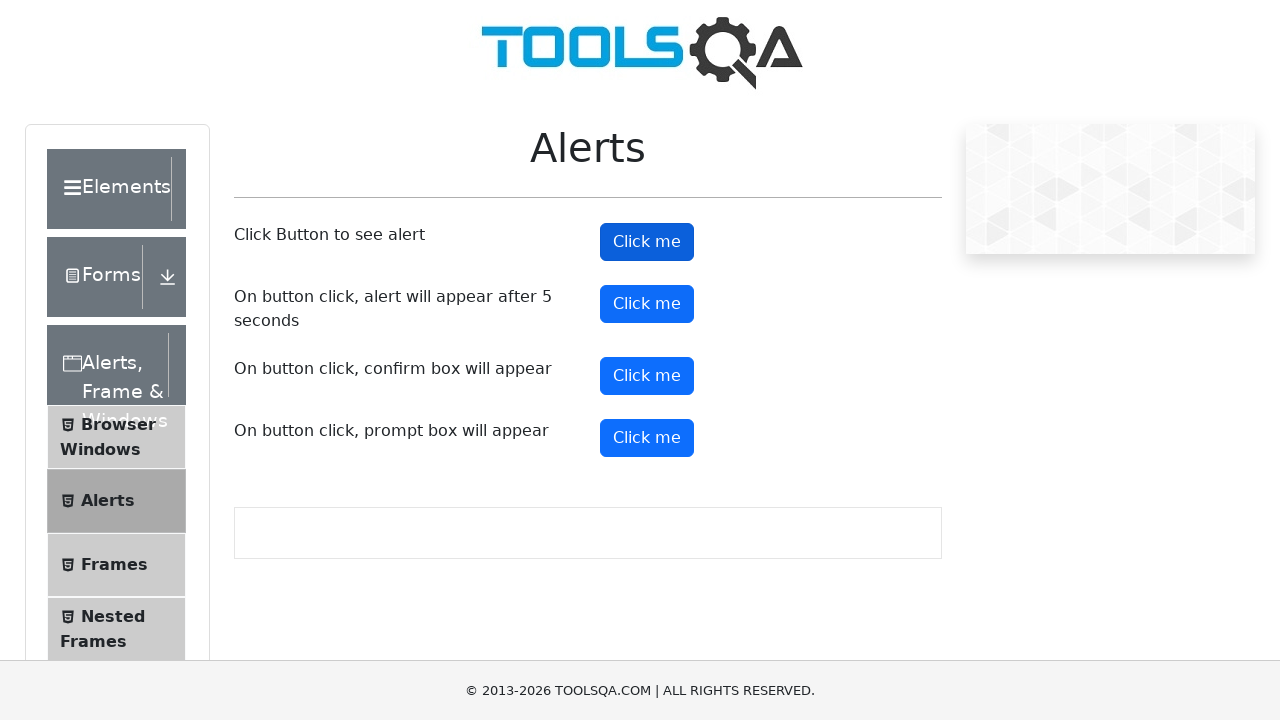

Waited 6 seconds for timed alert to appear and be accepted
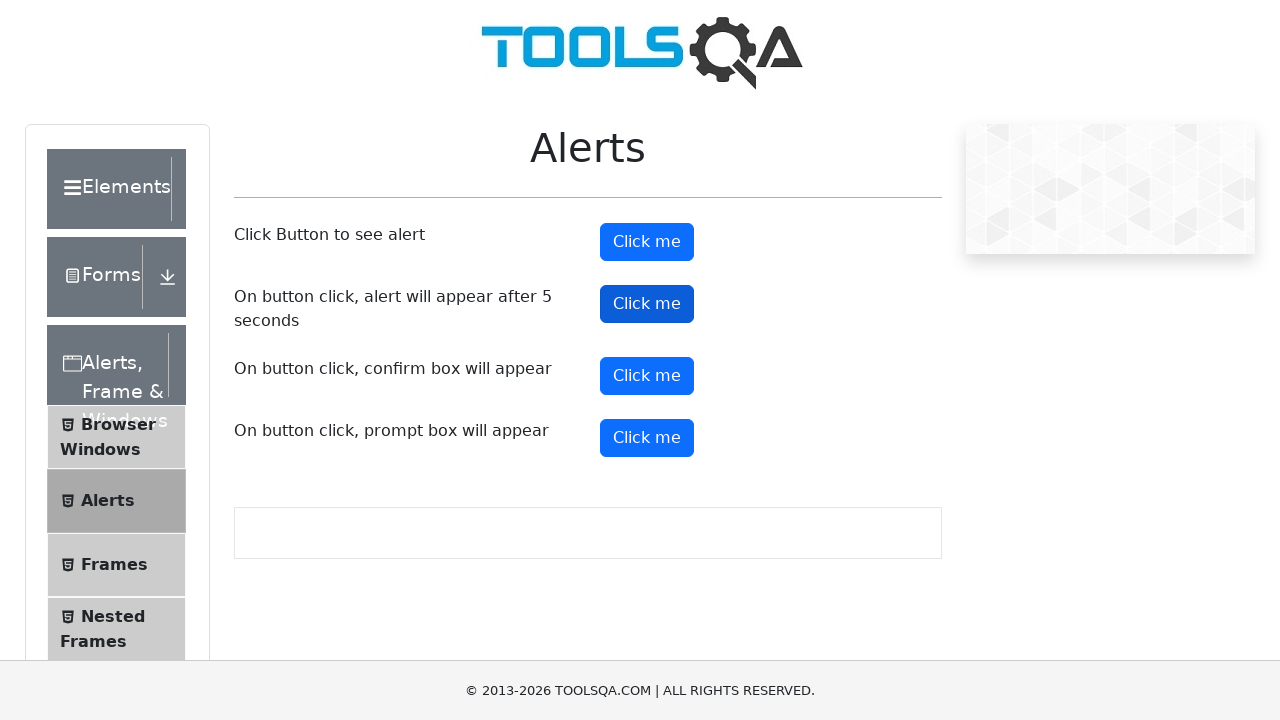

Clicked the confirmation dialog button at (647, 376) on #confirmButton
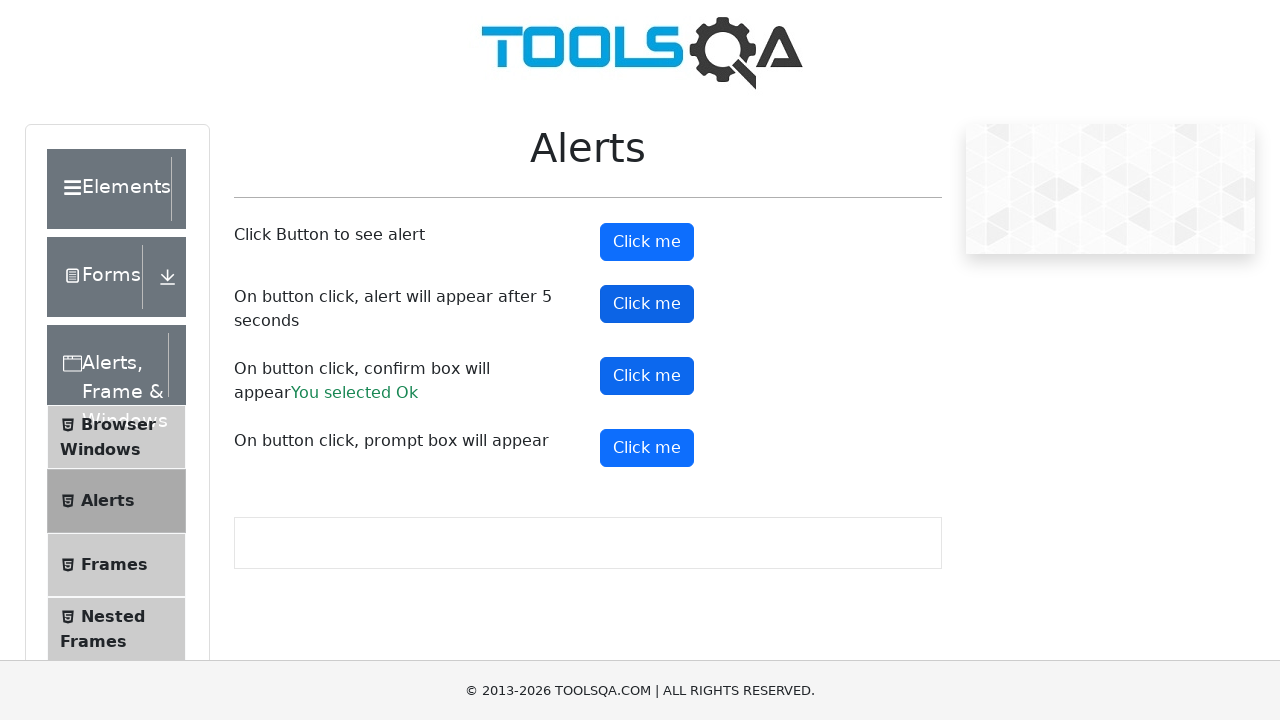

Set up dialog handler to dismiss confirmation dialog
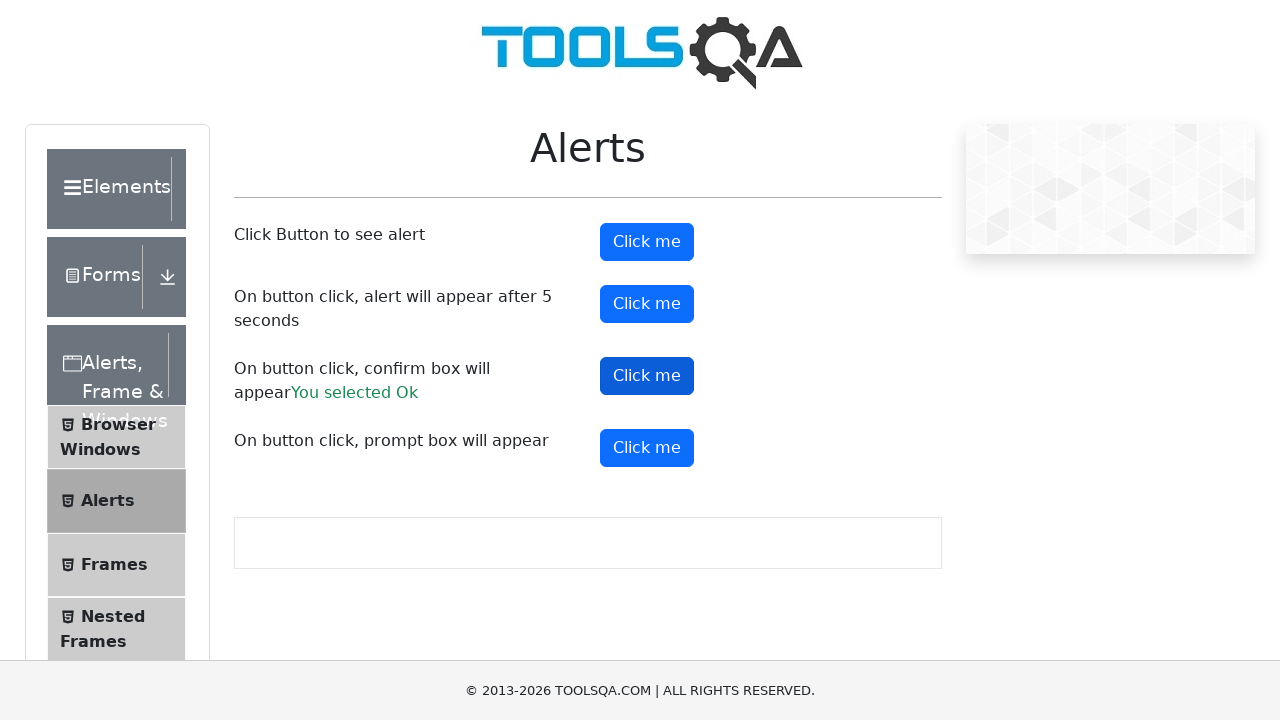

Waited 1 second for confirmation dialog to be dismissed
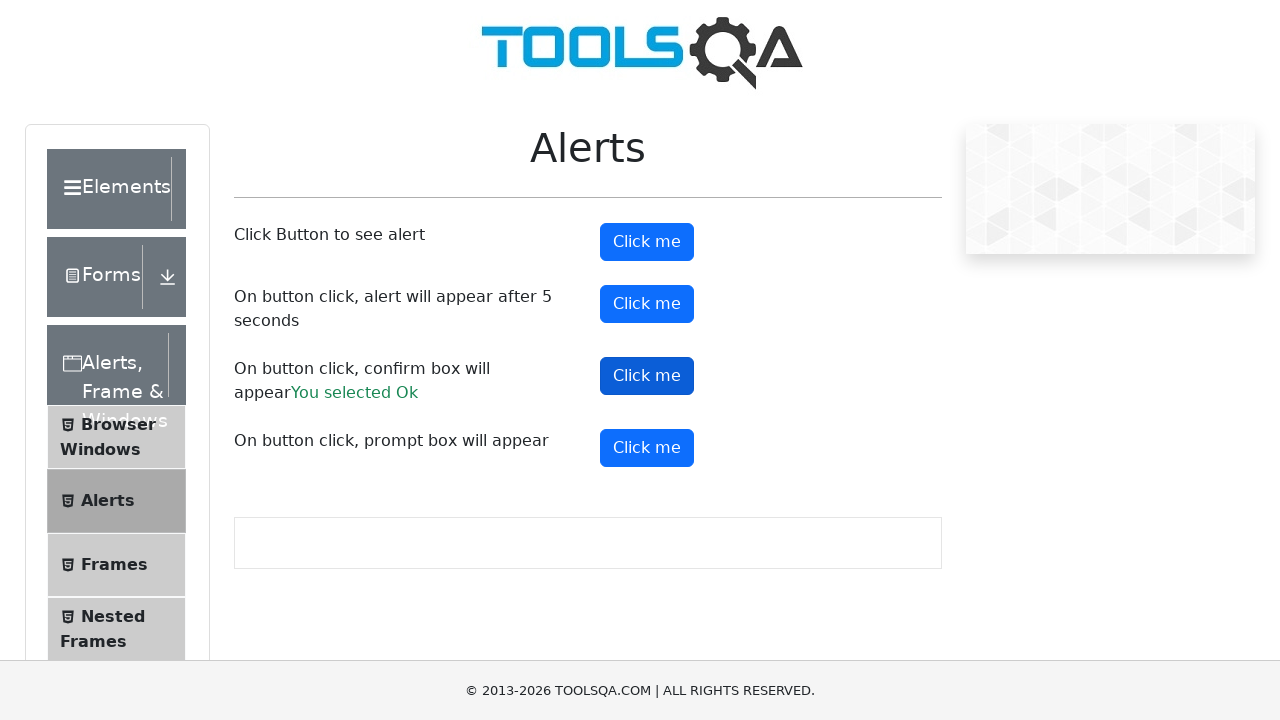

Clicked the prompt dialog button at (647, 448) on #promtButton
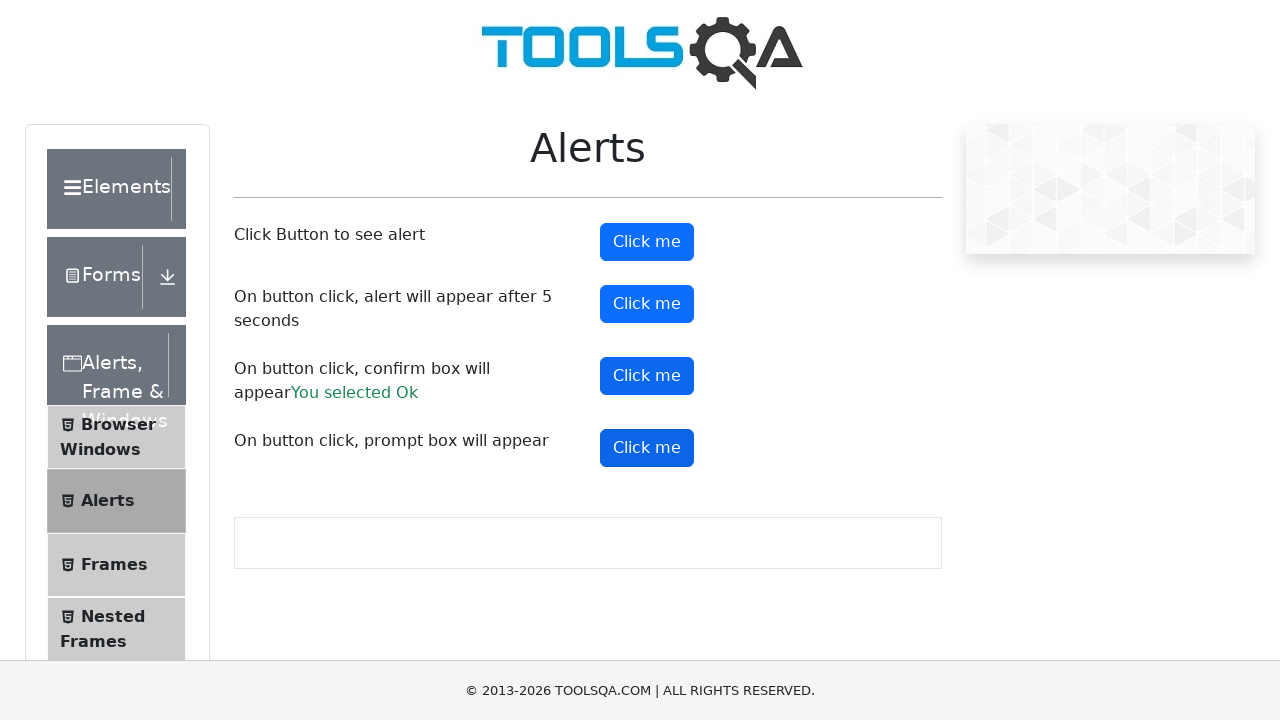

Set up dialog handler to accept prompt with text 'sasi'
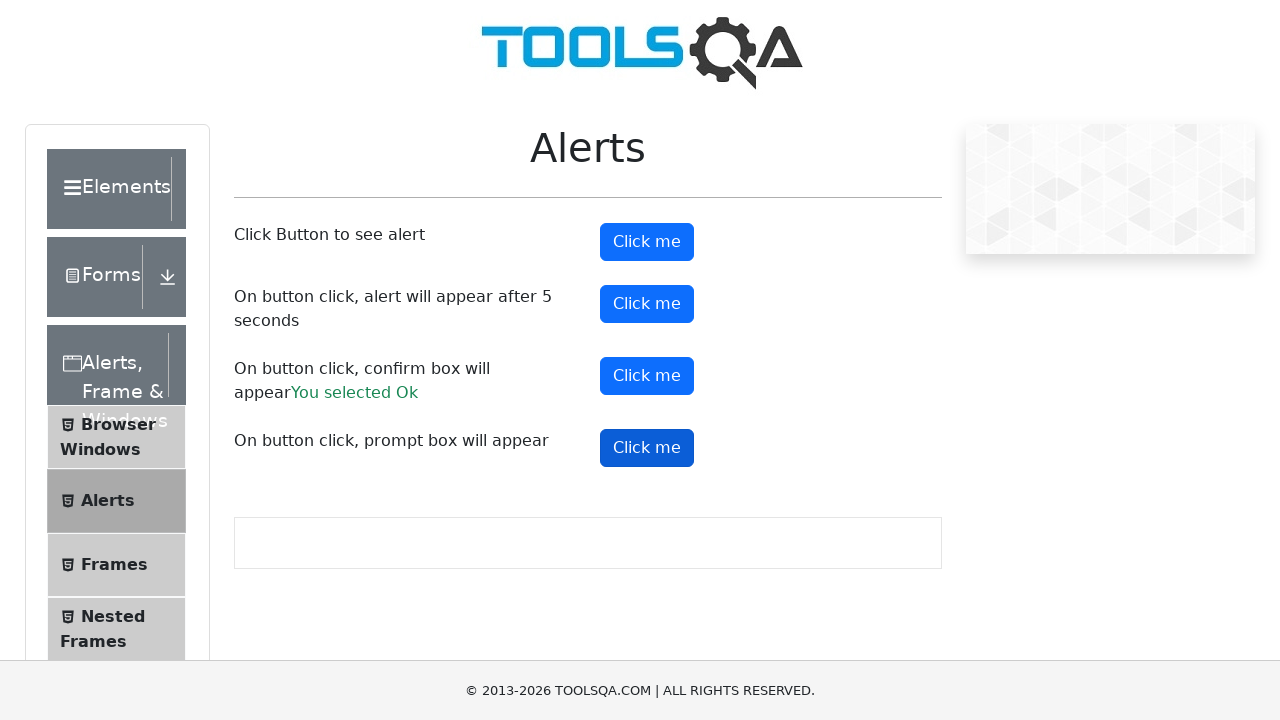

Waited 1 second for prompt dialog to be handled
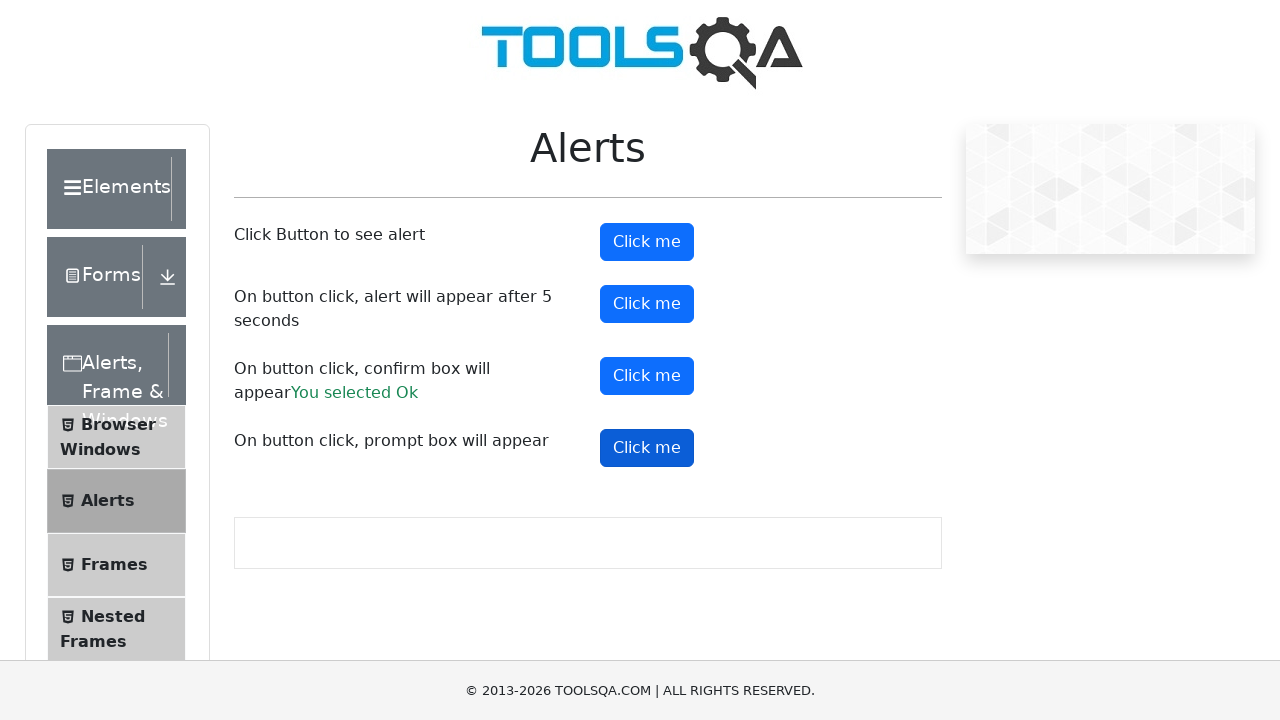

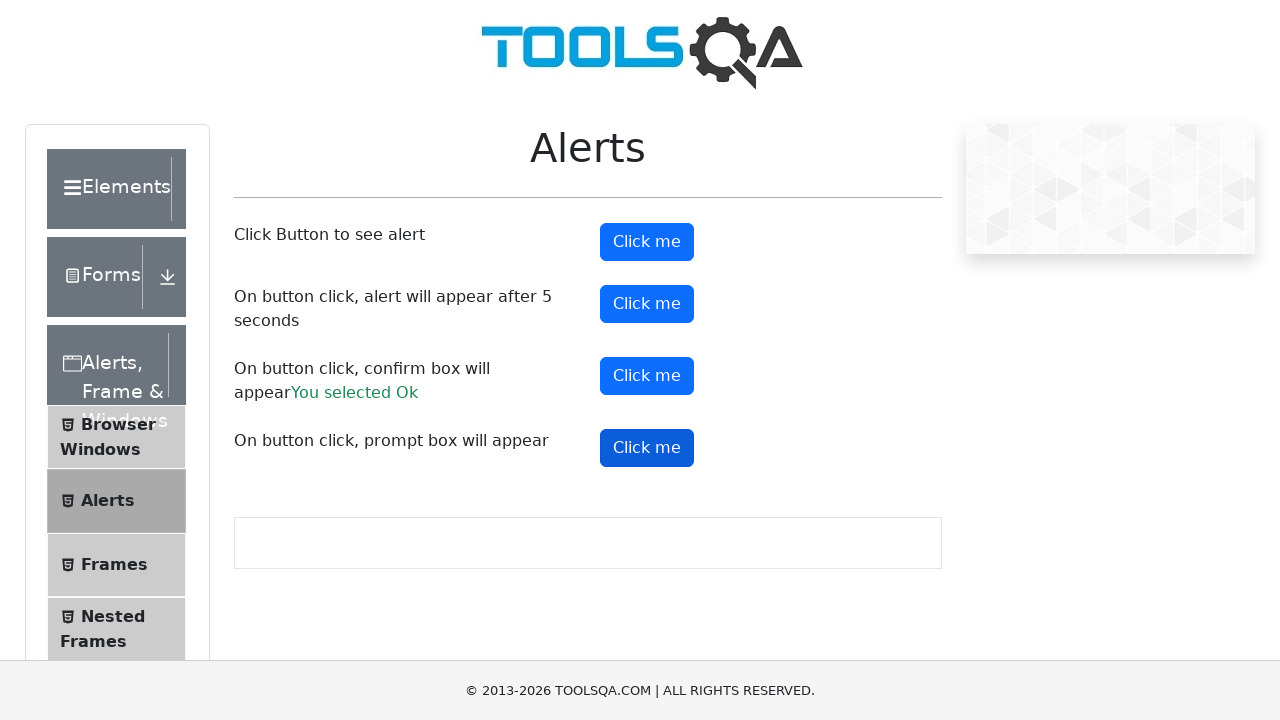